Navigates to NASA Worldview Earth data visualization tool, hides UI elements like timeline and sidebar to focus on the map view

Starting URL: https://worldview.earthdata.nasa.gov/?v=-129.5,-38.0,-128.0,-36.5&l=Reference_Labels_15m(hidden),Reference_Features_15m(hidden),Coastlines_15m(hidden),AMSRU2_Total_Precipitable_Water_Night,AMSRU2_Total_Precipitable_Water_Day,AMSRE_Columnar_Water_Vapor_Day,AMSRU2_Columnar_Water_Vapor_Day,AMSRE_Columnar_Water_Vapor_Night,AMSRU2_Columnar_Water_Vapor_Night&lg=false&t=2023-01-15

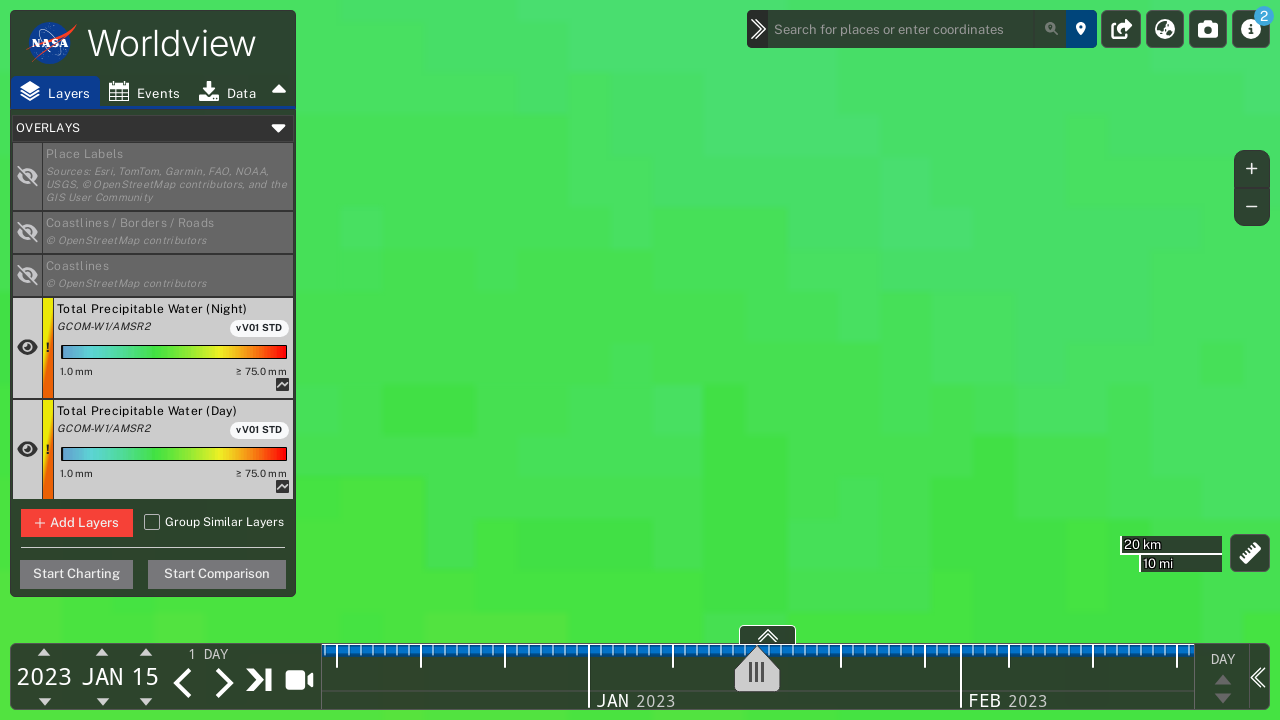

Waited 3 seconds for NASA Worldview page to load completely
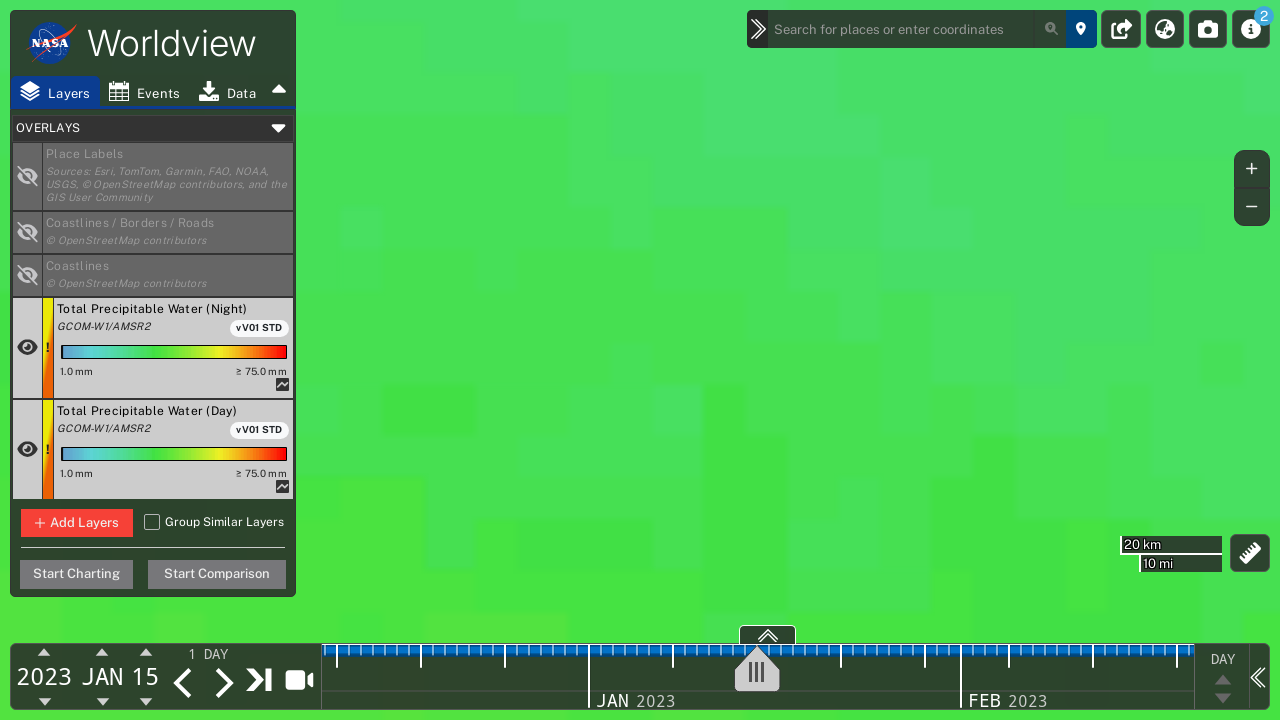

Clicked toggle icon to hide the sidebar at (279, 90) on #toggleIconHolder
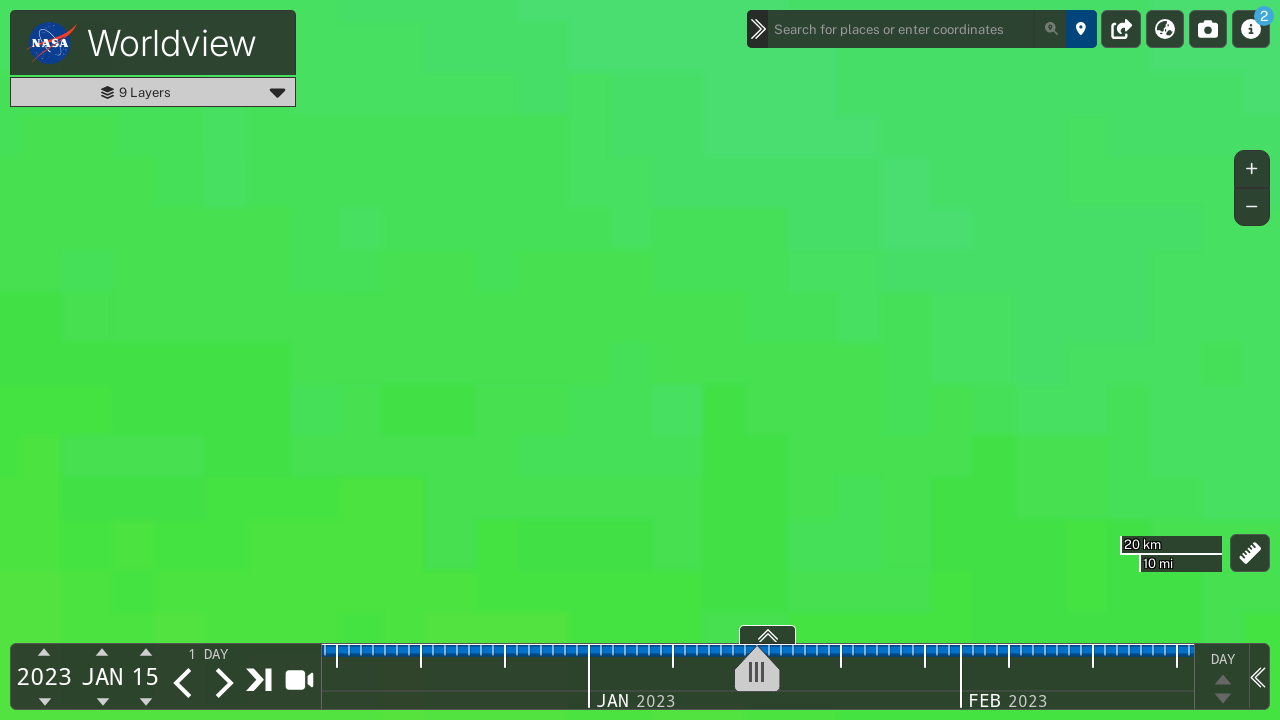

Clicked to hide the timeline UI element at (1259, 676) on #timeline-hide
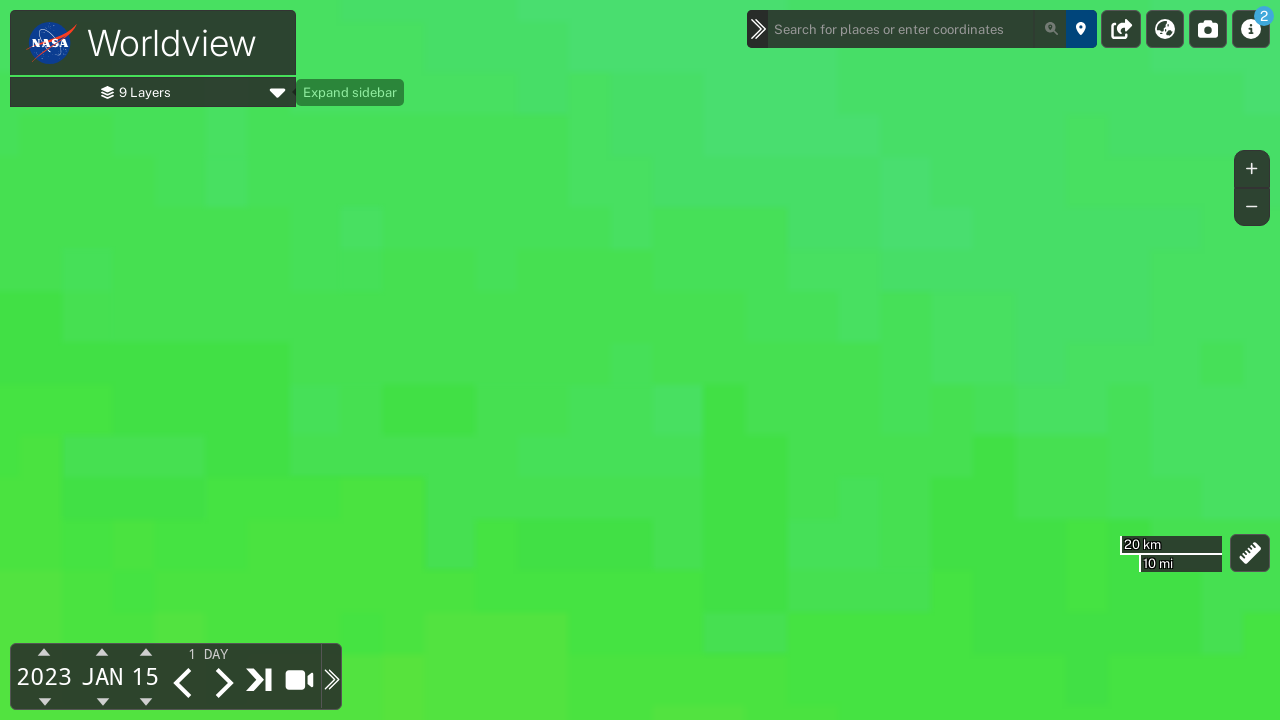

Waited 1 second for UI changes to complete, map view is now focused
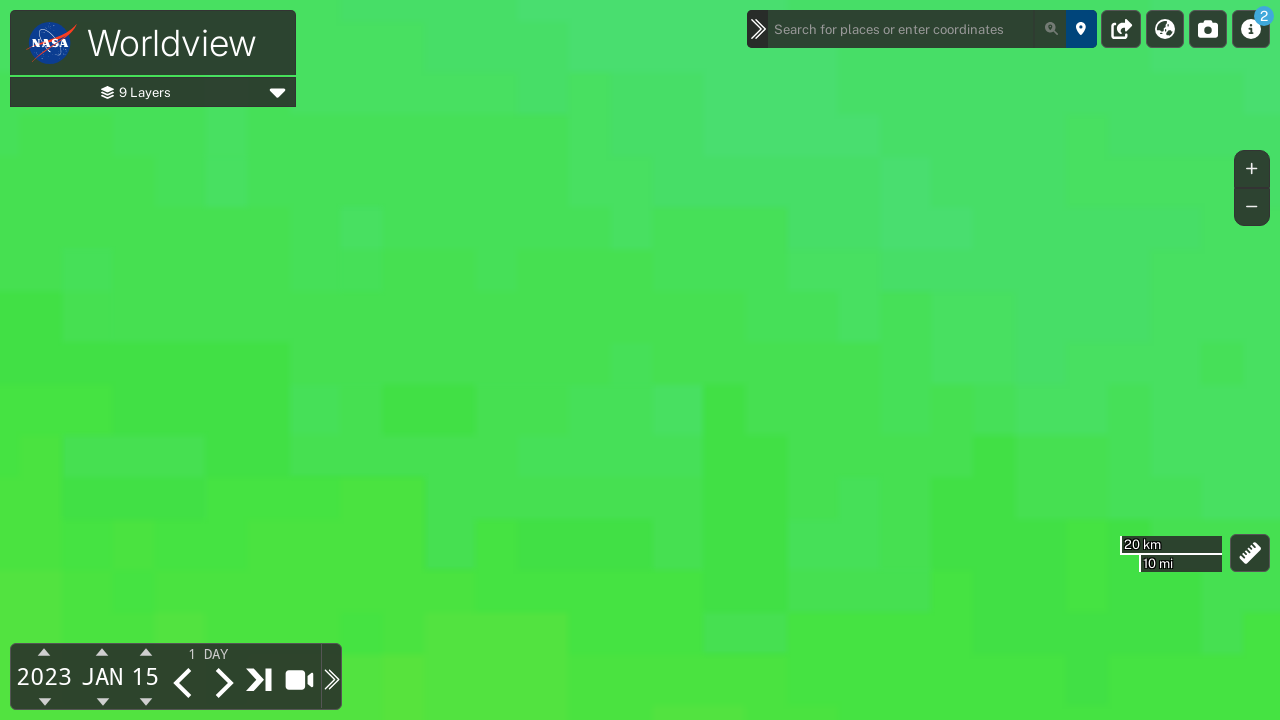

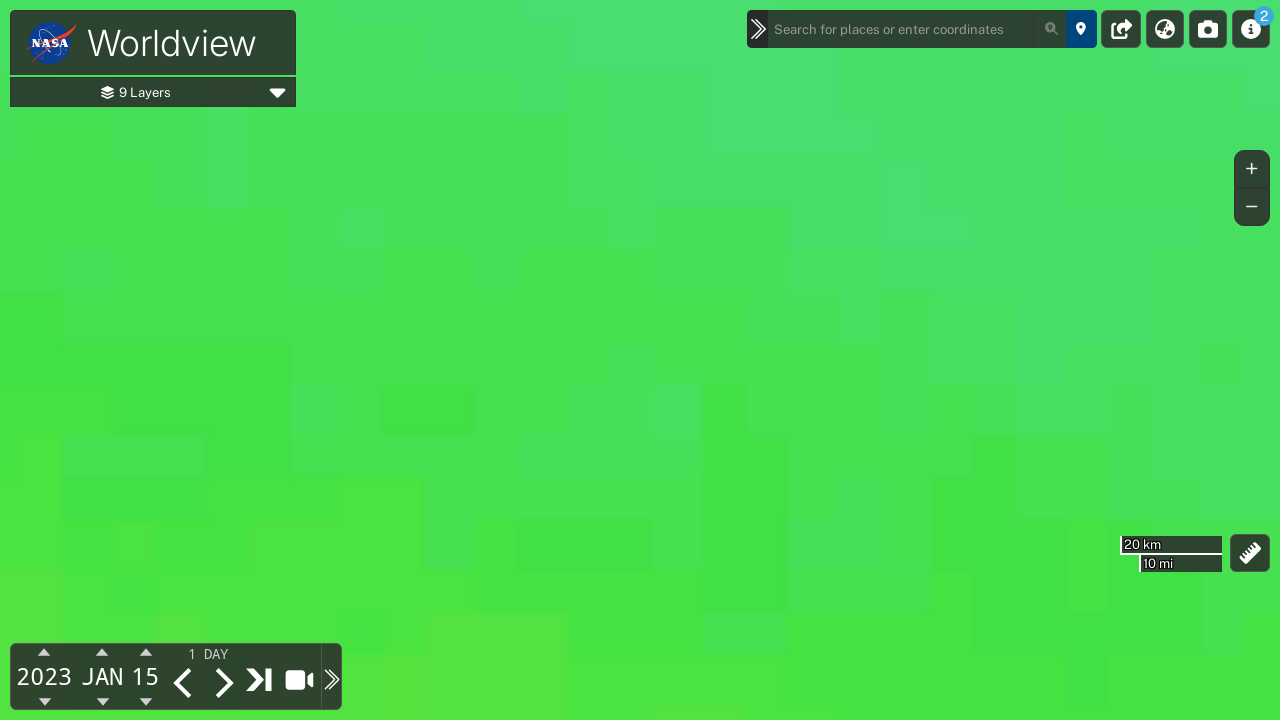